Tests marking individual todo items as complete by checking their checkboxes

Starting URL: https://demo.playwright.dev/todomvc

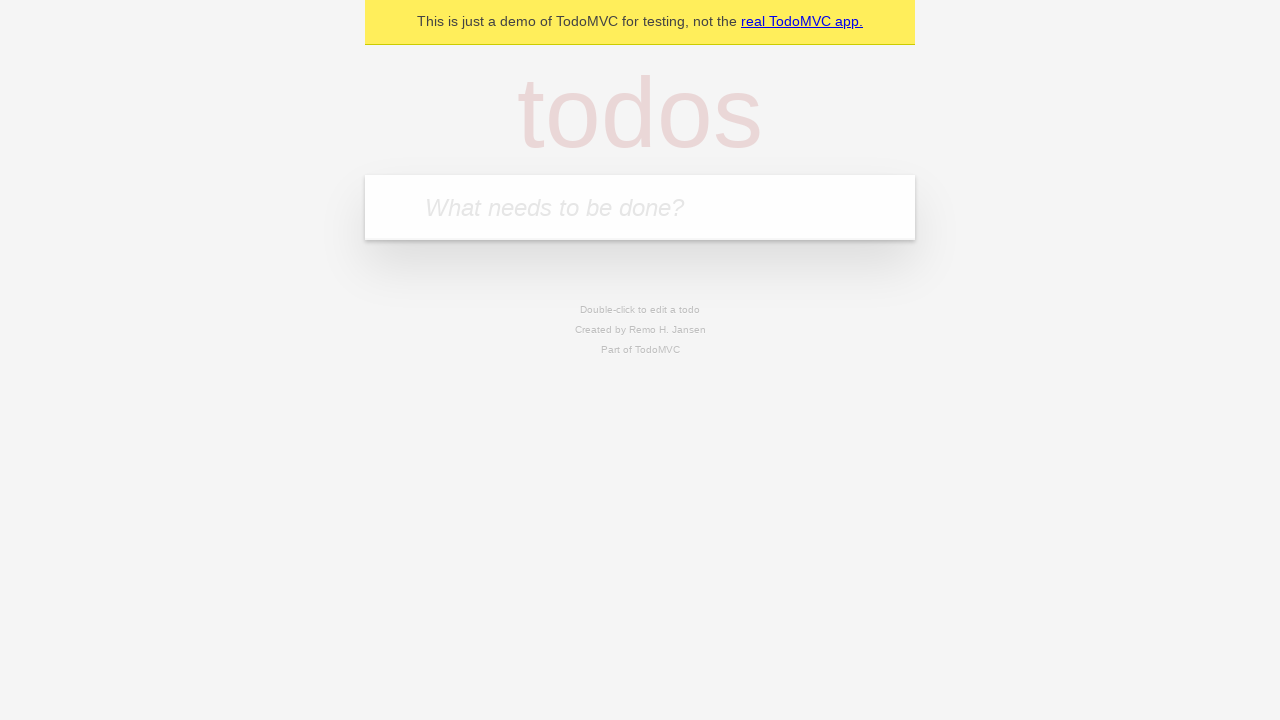

Filled todo input with 'draft Christmas Party plans' on internal:attr=[placeholder="What needs to be done?"i]
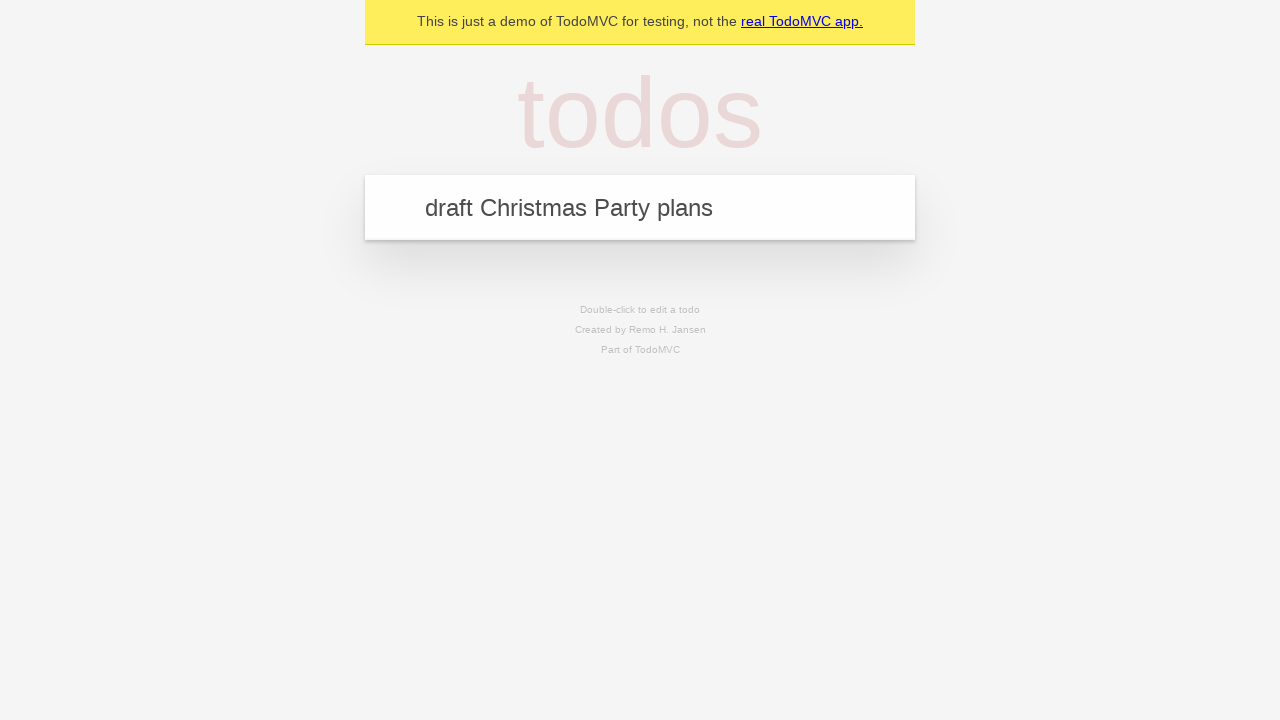

Pressed Enter to create first todo item on internal:attr=[placeholder="What needs to be done?"i]
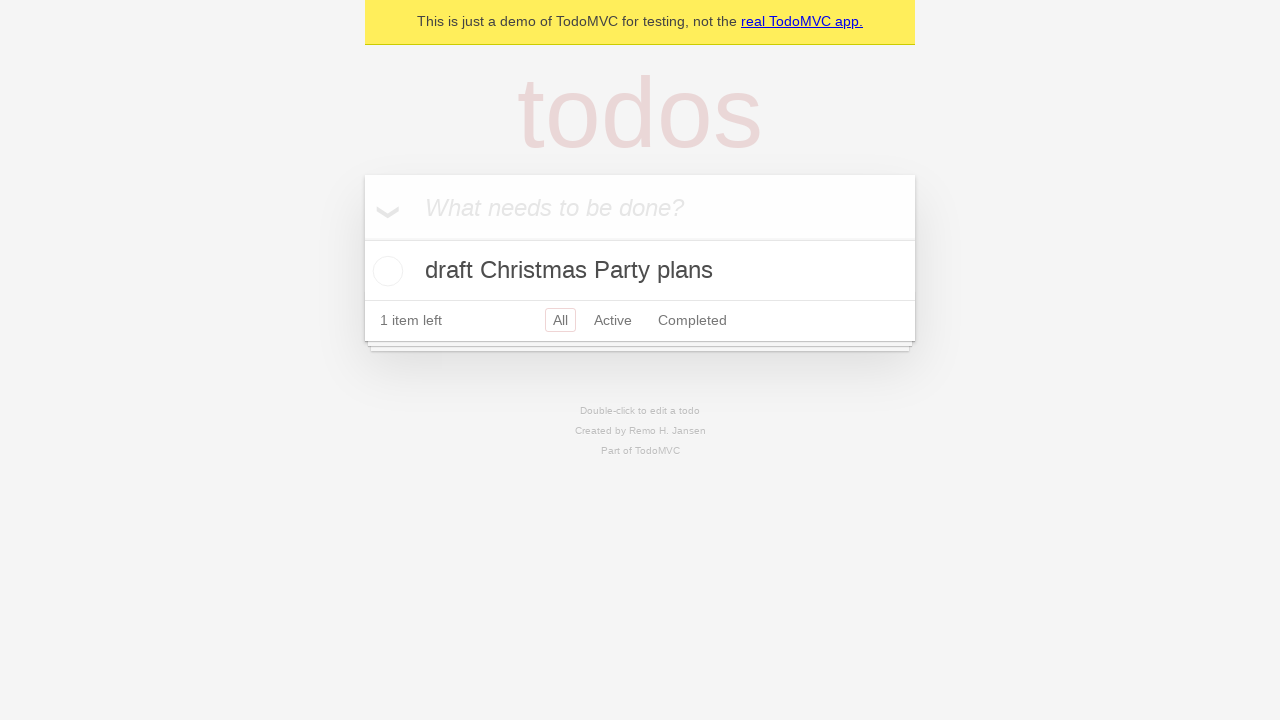

Filled todo input with 'tell HR about the party' on internal:attr=[placeholder="What needs to be done?"i]
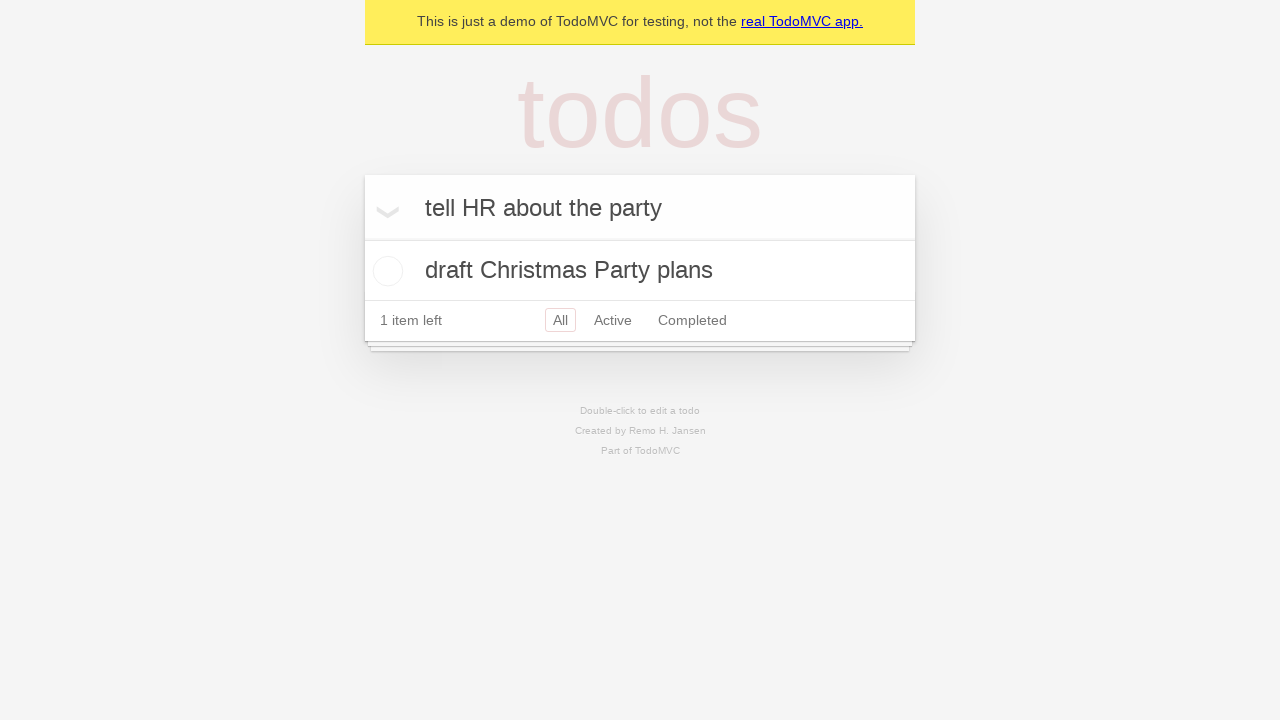

Pressed Enter to create second todo item on internal:attr=[placeholder="What needs to be done?"i]
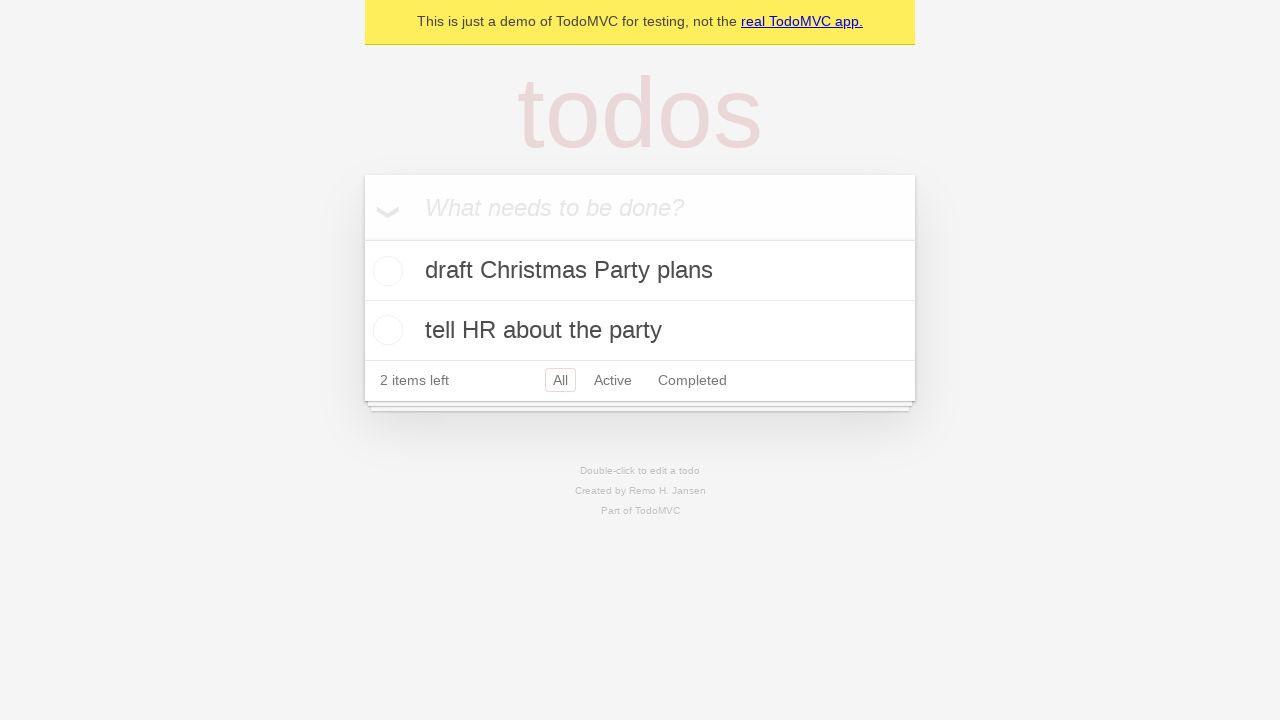

Checked checkbox for first todo item 'draft Christmas Party plans' at (385, 271) on internal:testid=[data-testid="todo-item"s] >> nth=0 >> internal:role=checkbox
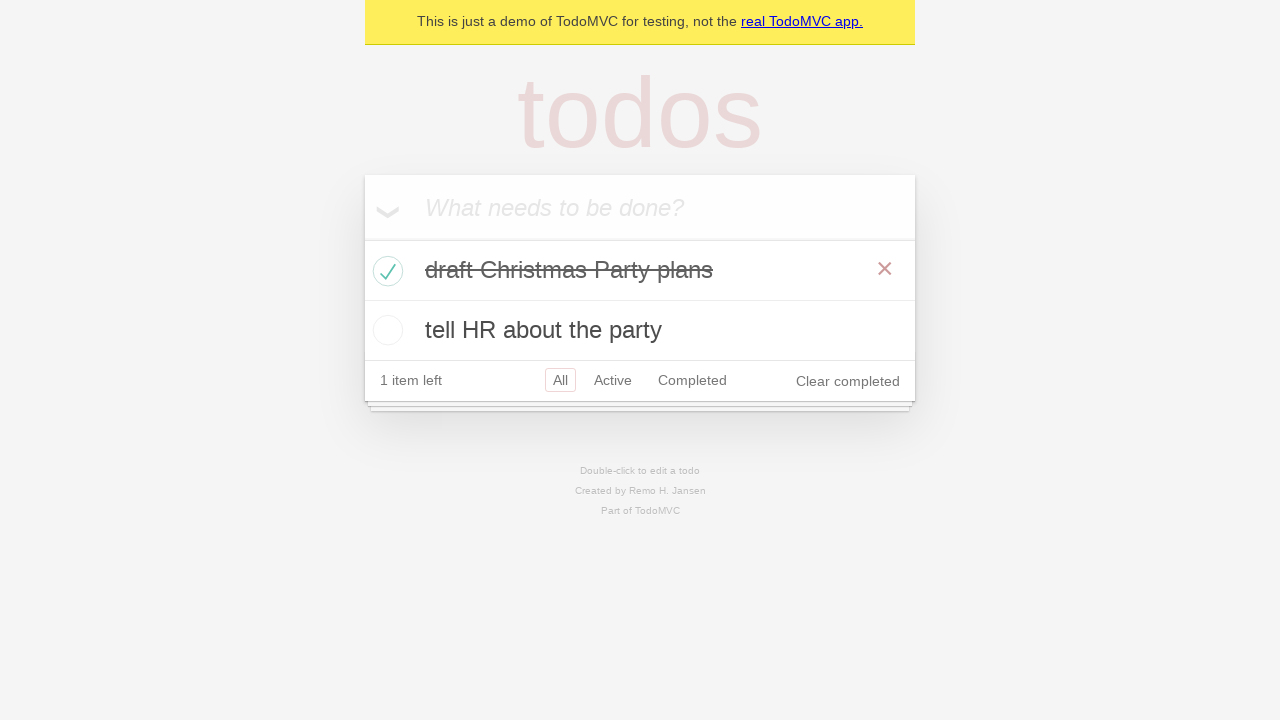

Checked checkbox for second todo item 'tell HR about the party' at (385, 330) on internal:testid=[data-testid="todo-item"s] >> nth=1 >> internal:role=checkbox
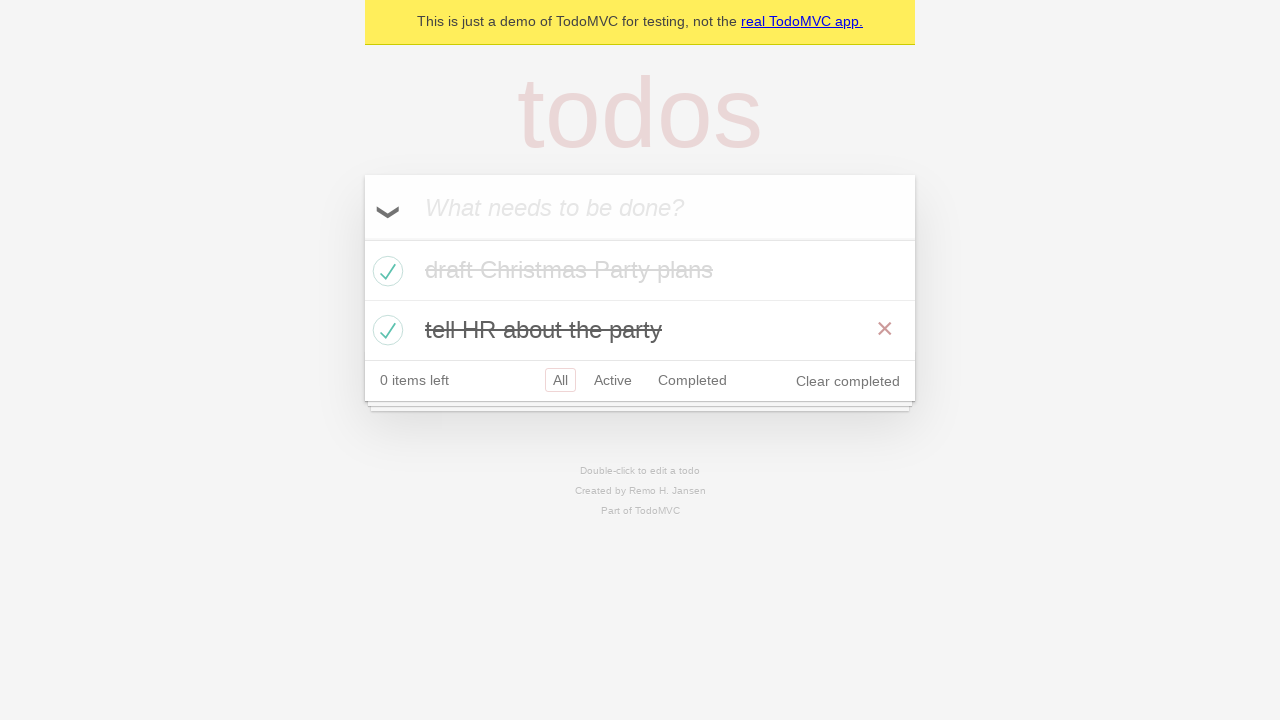

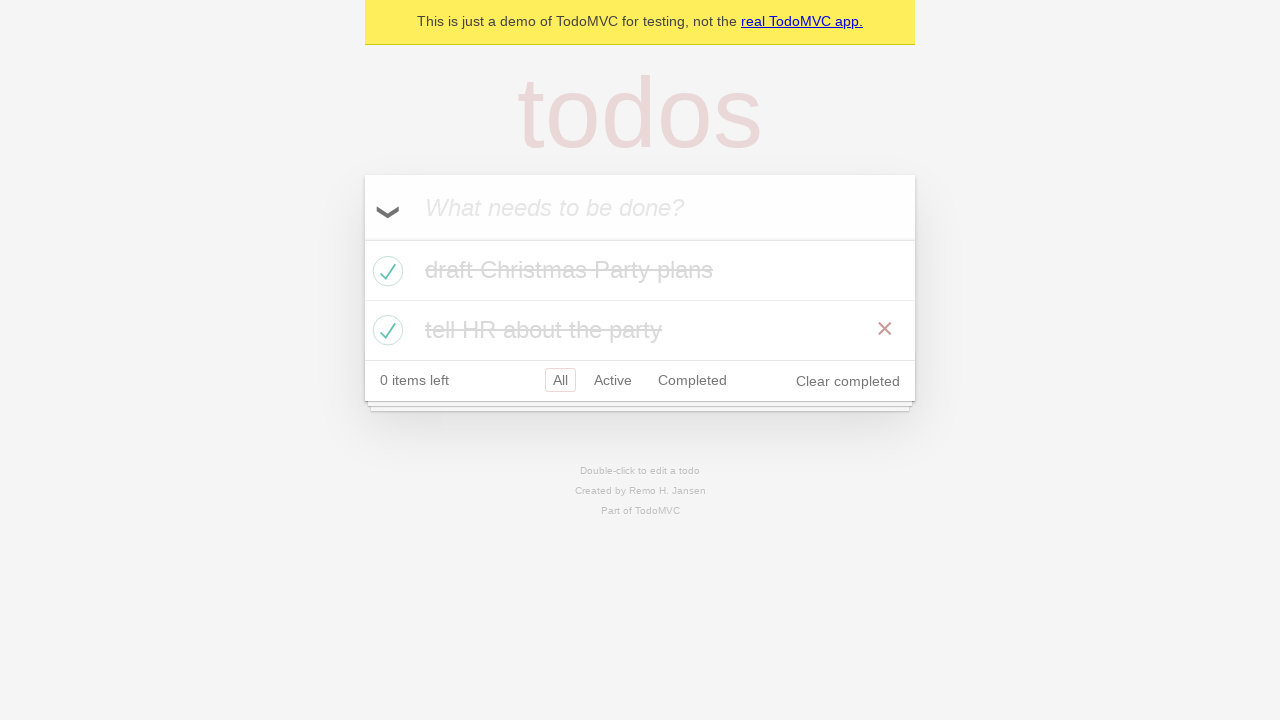